Tests opening and closing a small modal dialog

Starting URL: https://demoqa.com/modal-dialogs

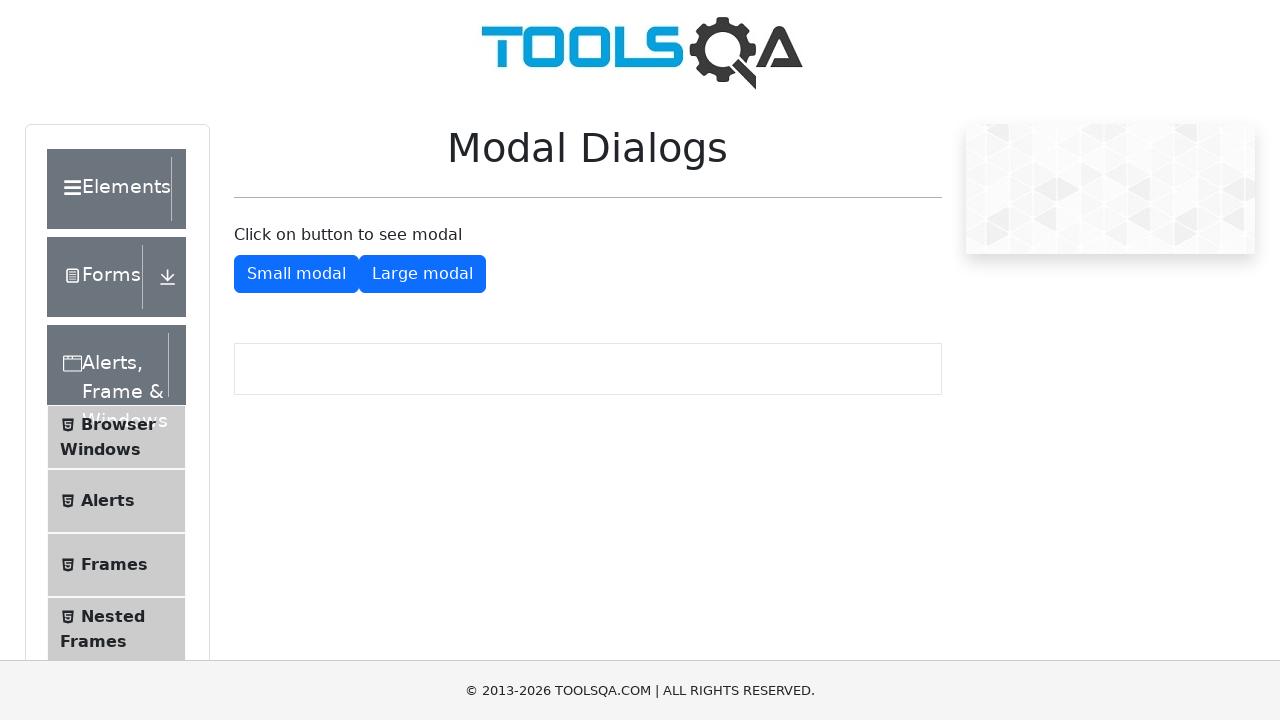

Clicked button to open small modal dialog at (296, 274) on #showSmallModal
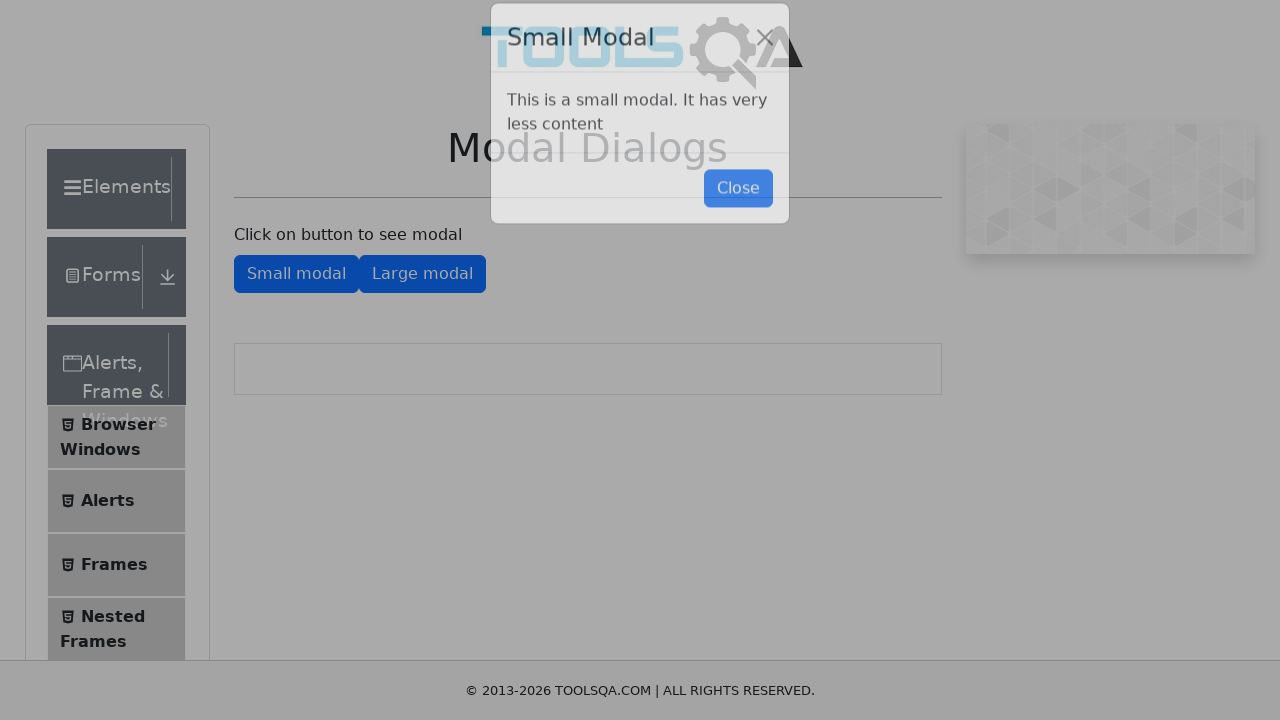

Small modal dialog appeared with close button
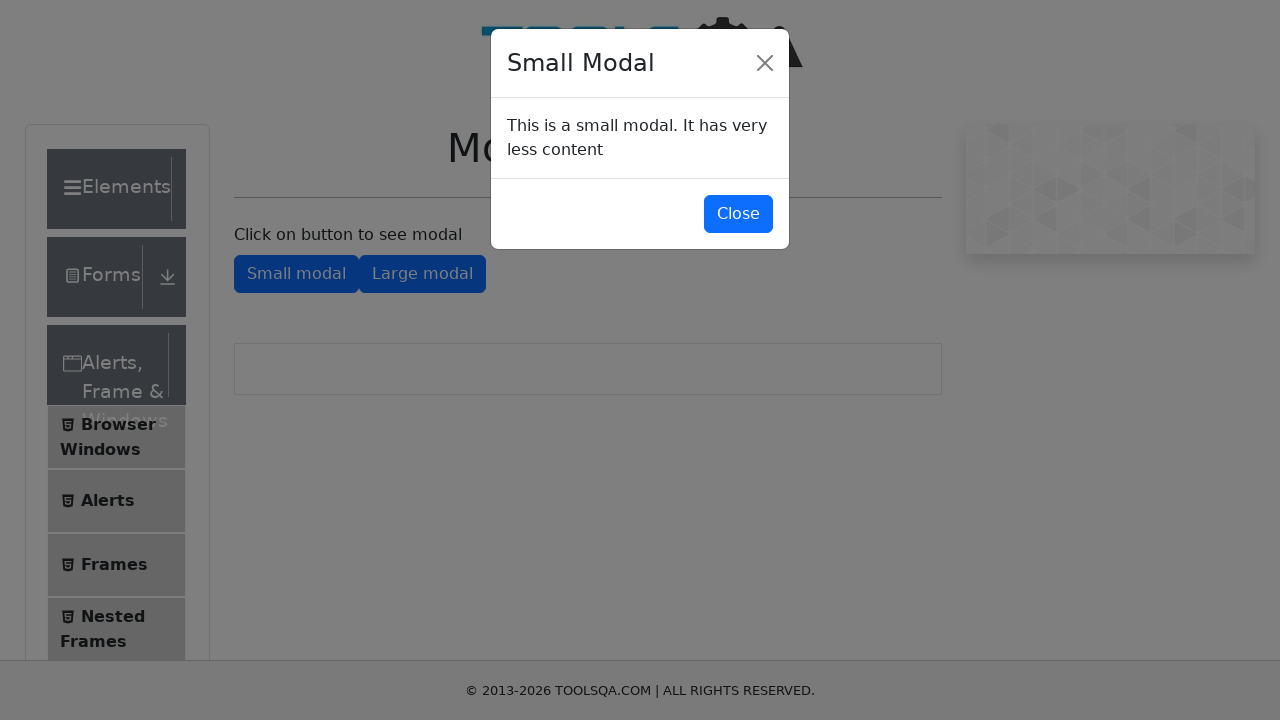

Clicked close button to dismiss small modal at (738, 214) on #closeSmallModal
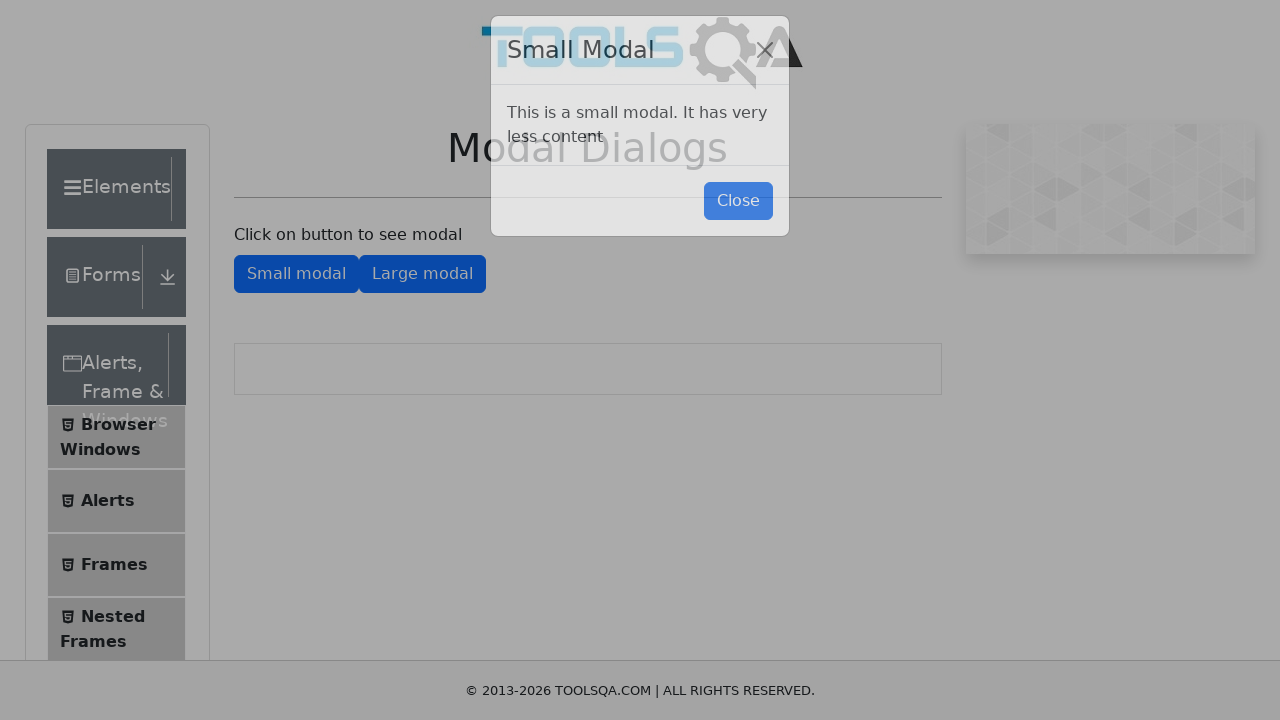

Verified large modal button is visible after closing small modal
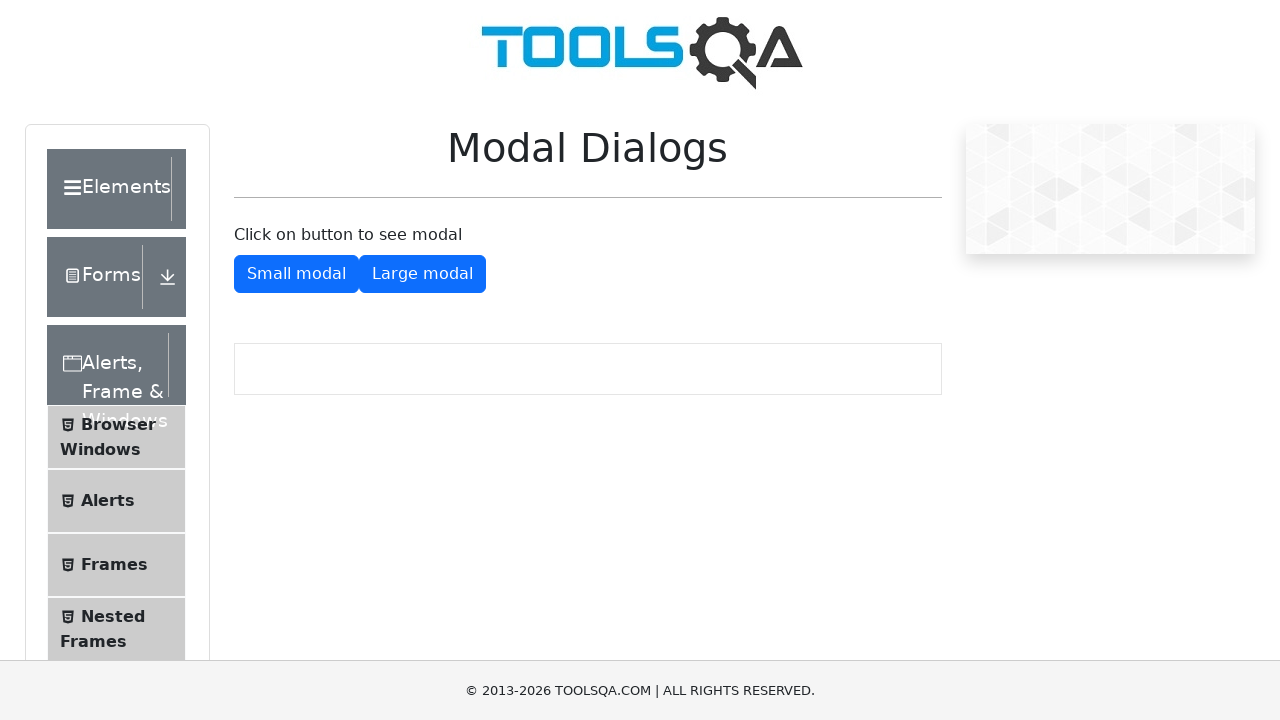

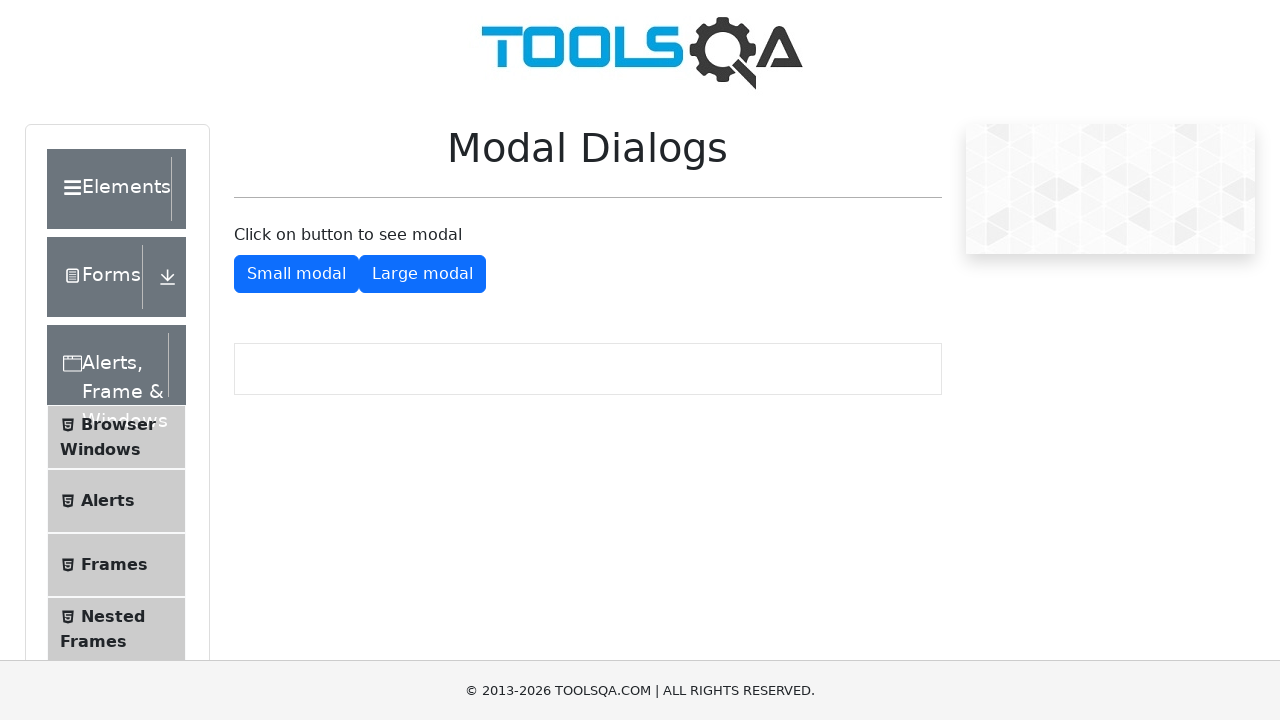